Tests multi-window browser handling by clicking social media icons (Twitter, LinkedIn, YouTube, Facebook) which open new windows, then iterates through all windows, closes the child windows, and returns to the parent window.

Starting URL: https://selectorshub.com/

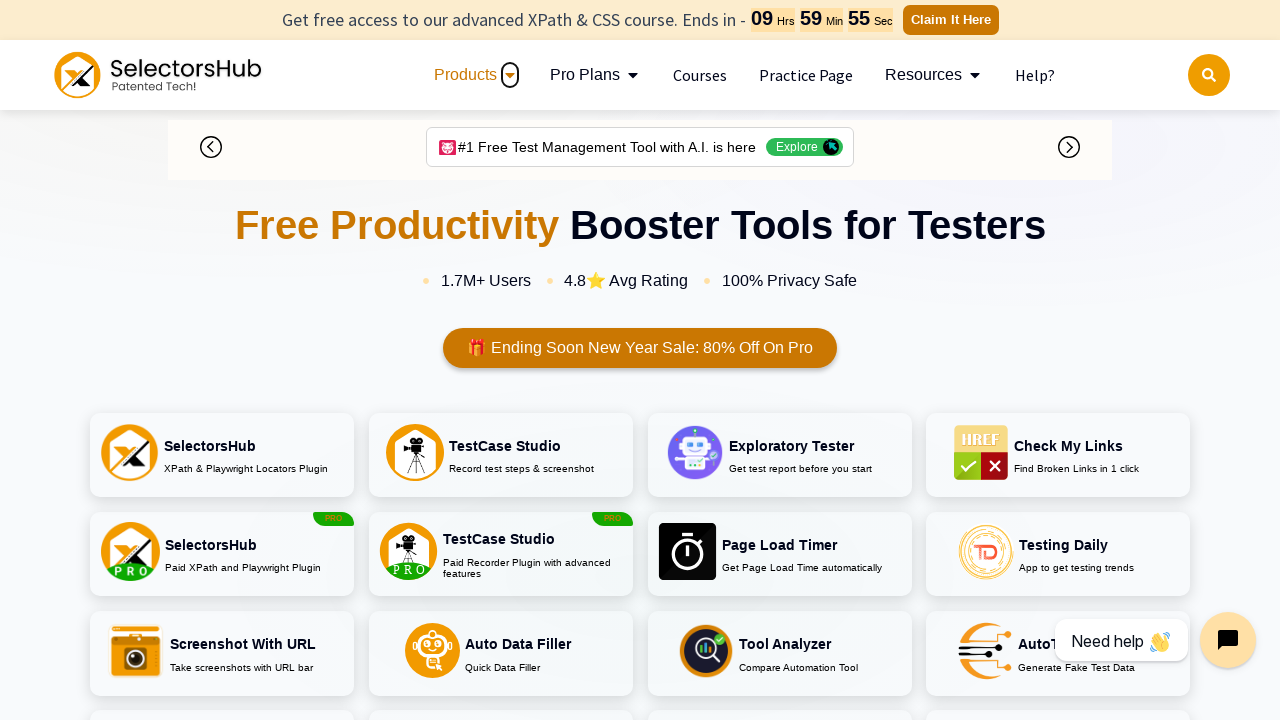

Waited for page to load (networkidle)
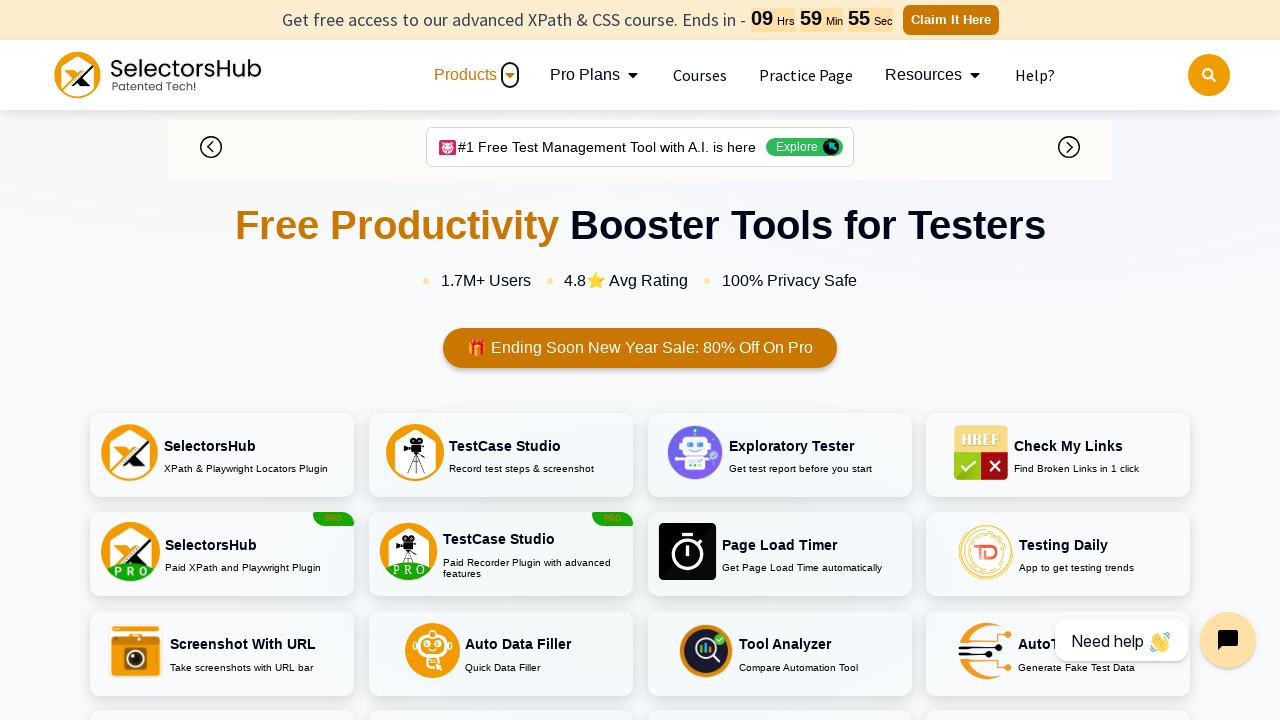

Clicked Twitter icon and new window opened at (1218, 688) on xpath=//*[local-name()='svg' and contains(@class, 'e-fab-twitter')]
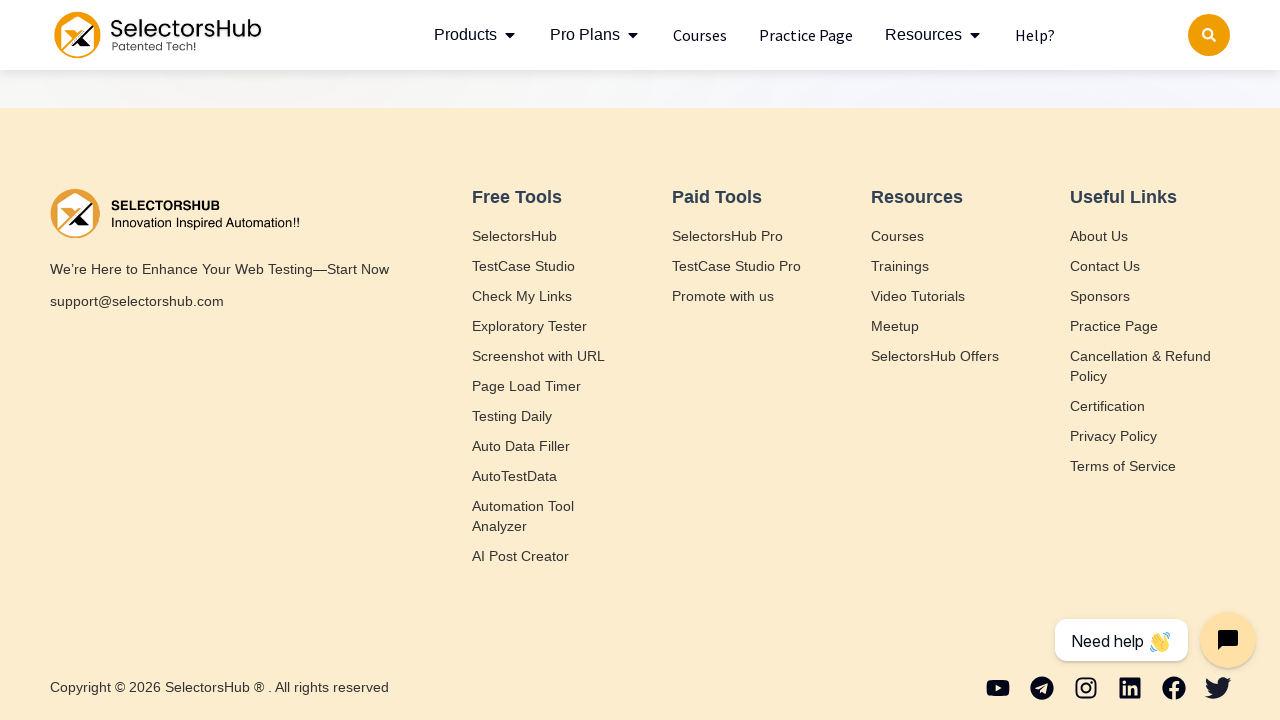

Clicked LinkedIn icon and new window opened at (1130, 688) on xpath=//*[local-name()='svg' and contains(@class, 'e-fab-linkedin')]
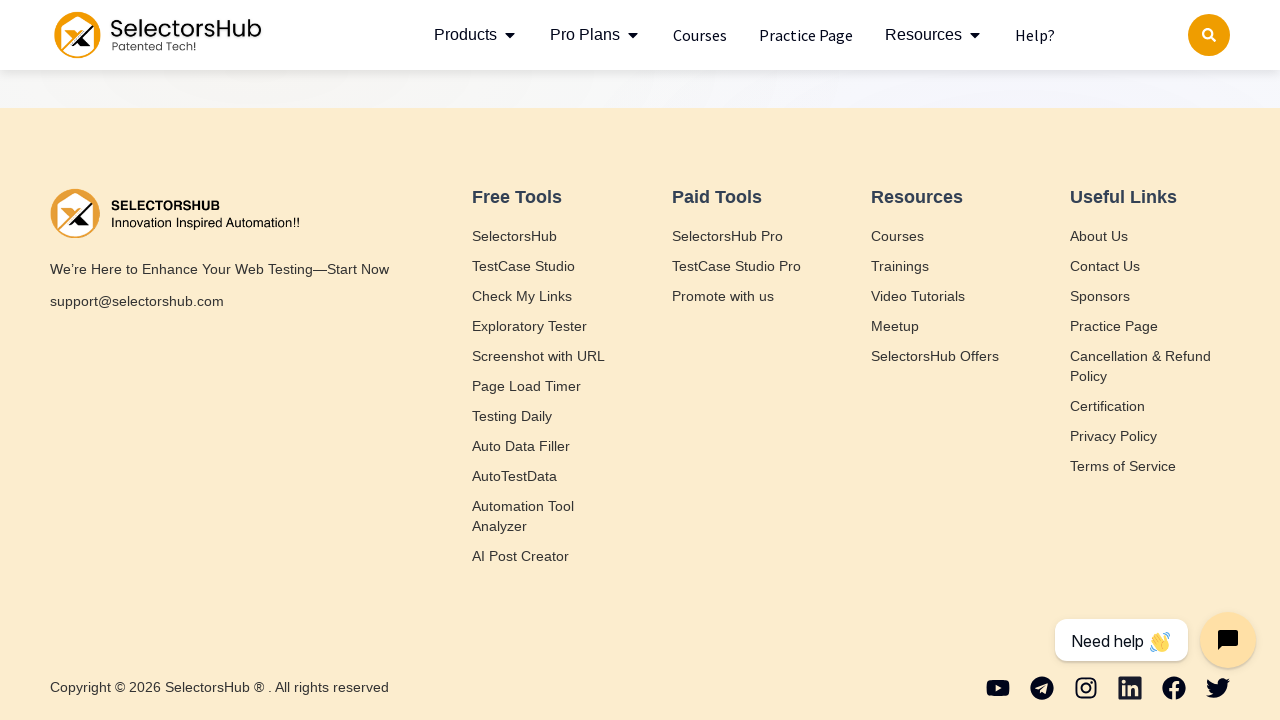

Clicked YouTube icon and new window opened at (998, 688) on xpath=//*[local-name()='svg' and contains(@class, 'e-fab-youtube')]
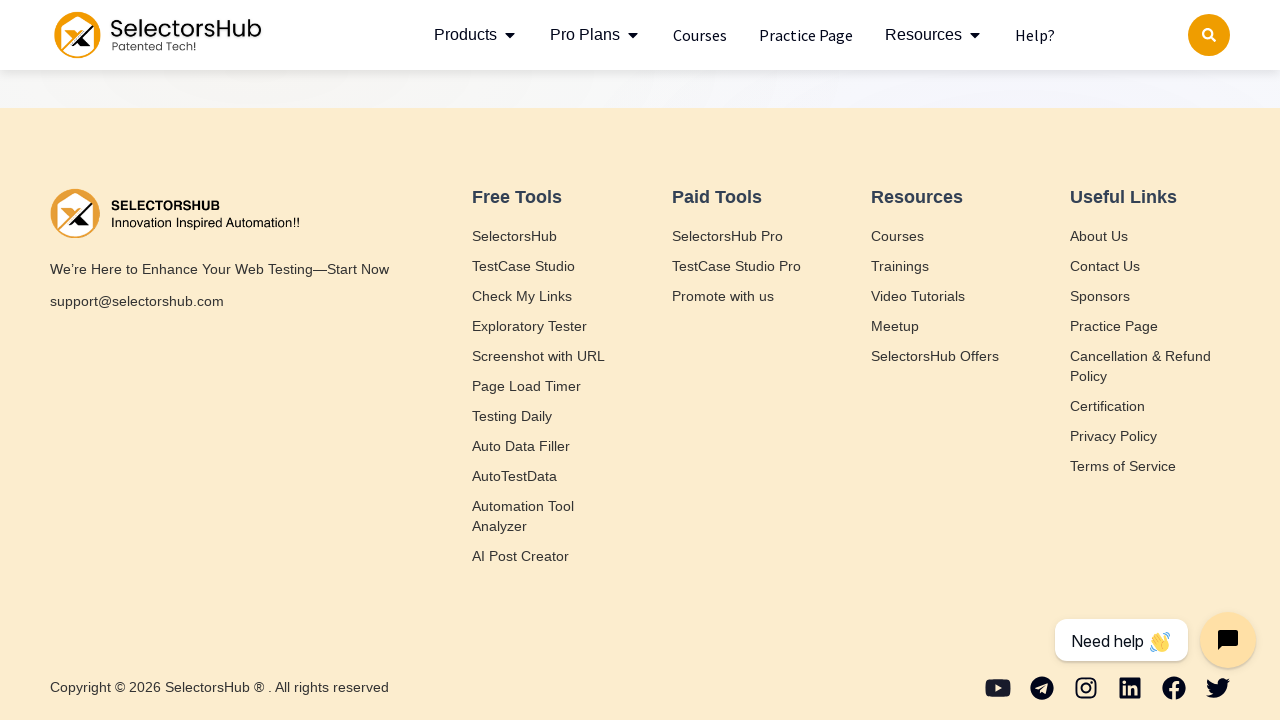

Clicked Facebook icon and new window opened at (1174, 688) on xpath=//*[local-name()='svg' and contains(@class, 'e-fab-facebook')]
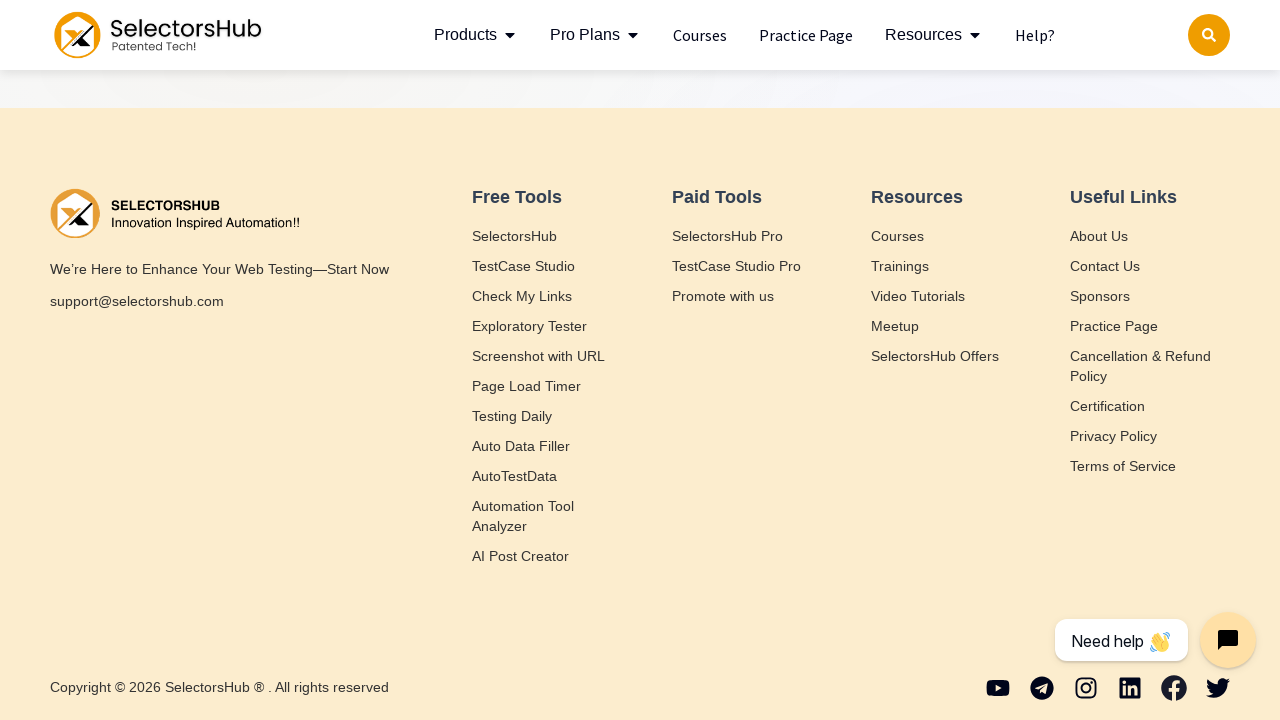

Retrieved all open pages from context
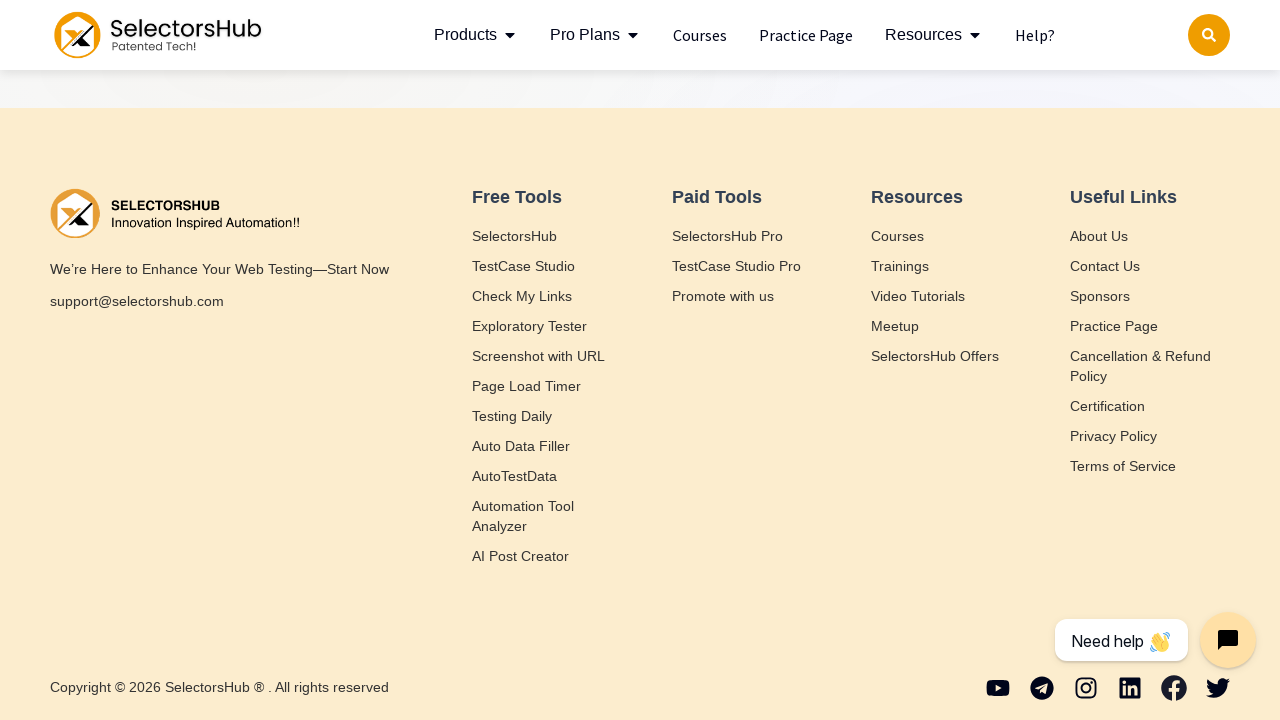

Closed child window
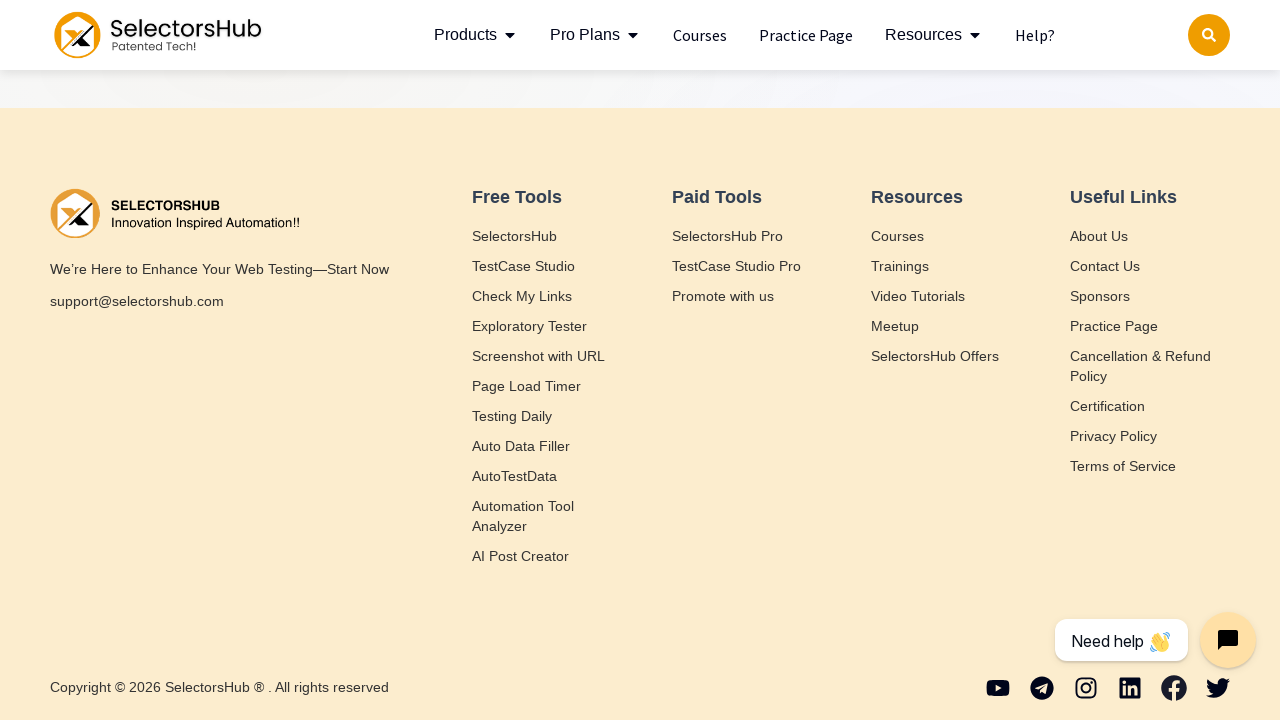

Closed child window
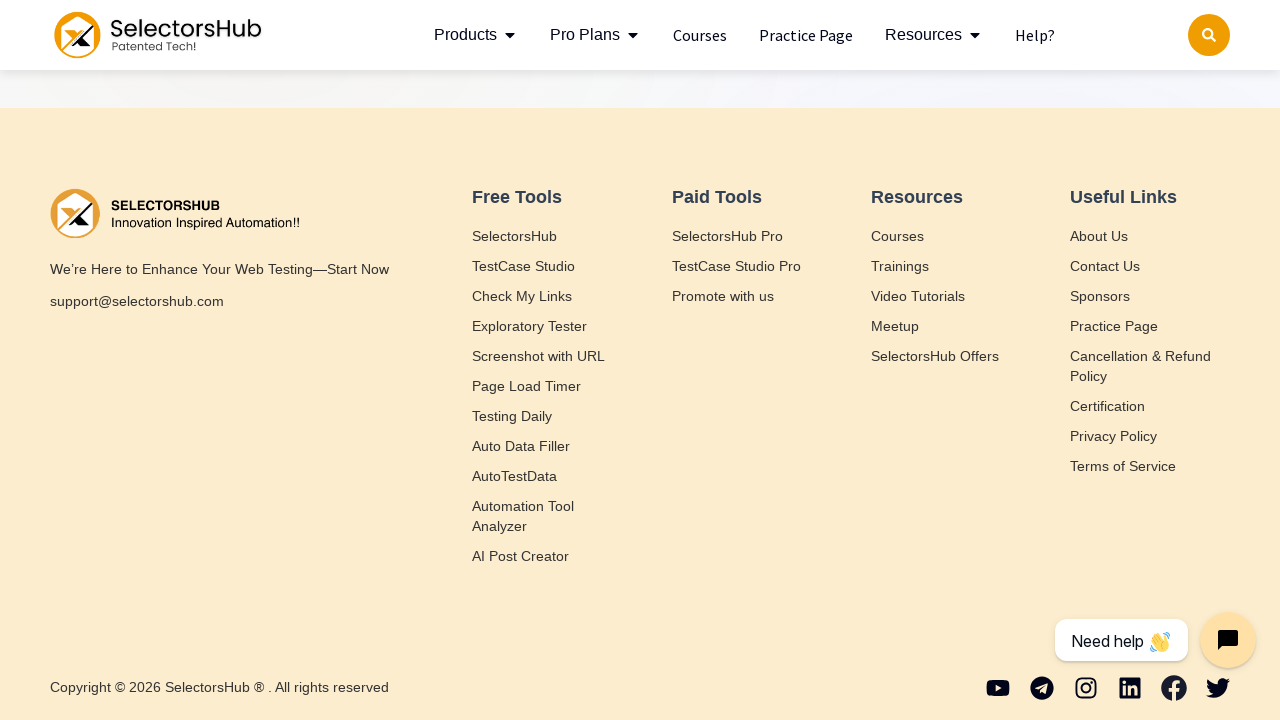

Closed child window
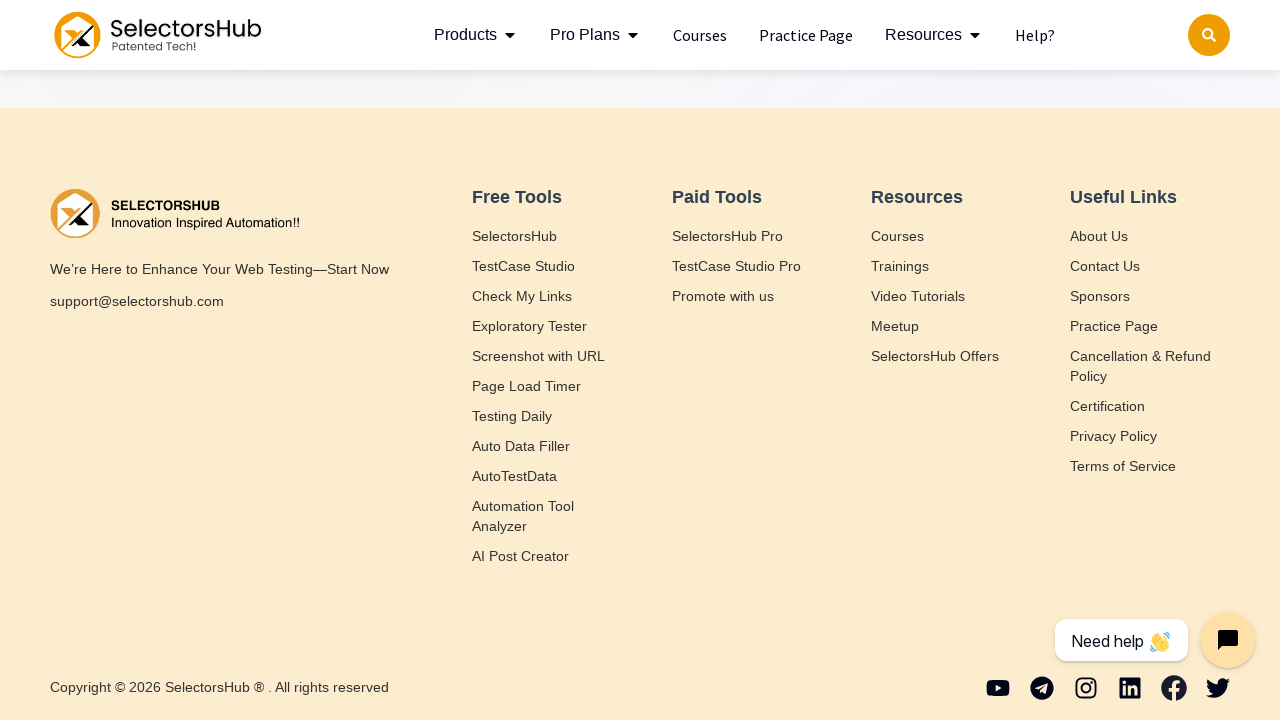

Closed child window
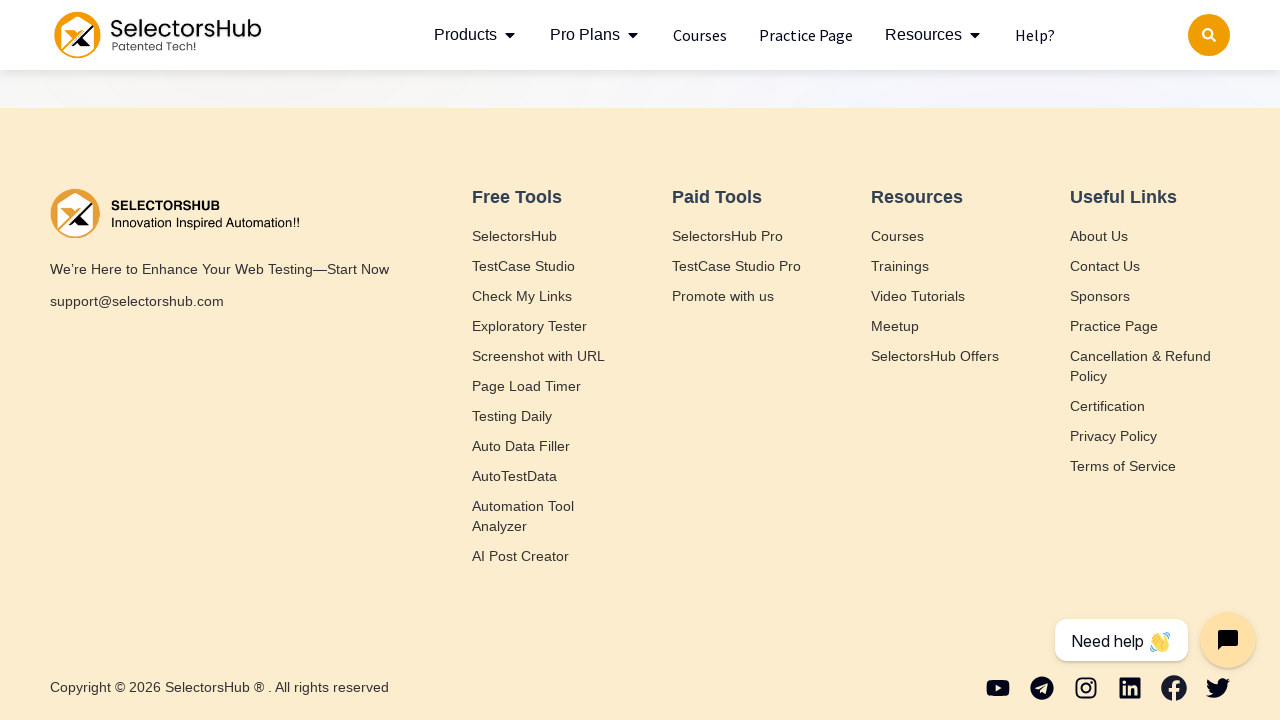

Brought parent window to front
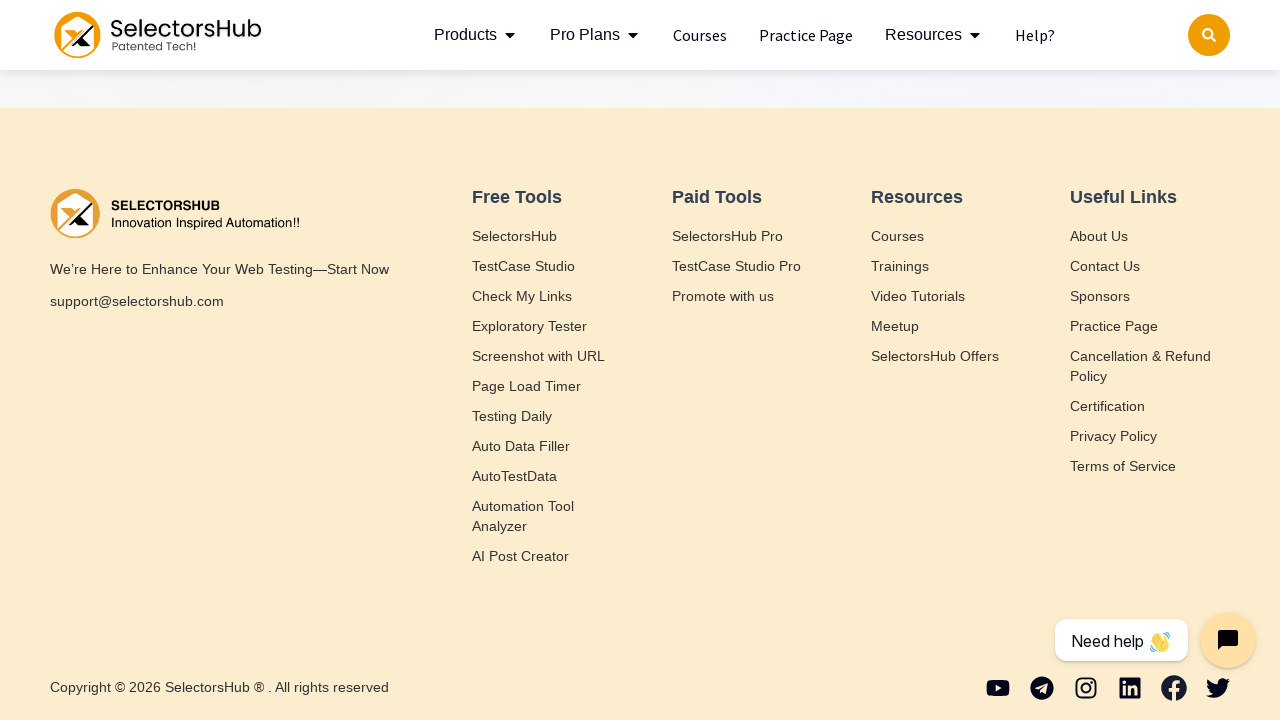

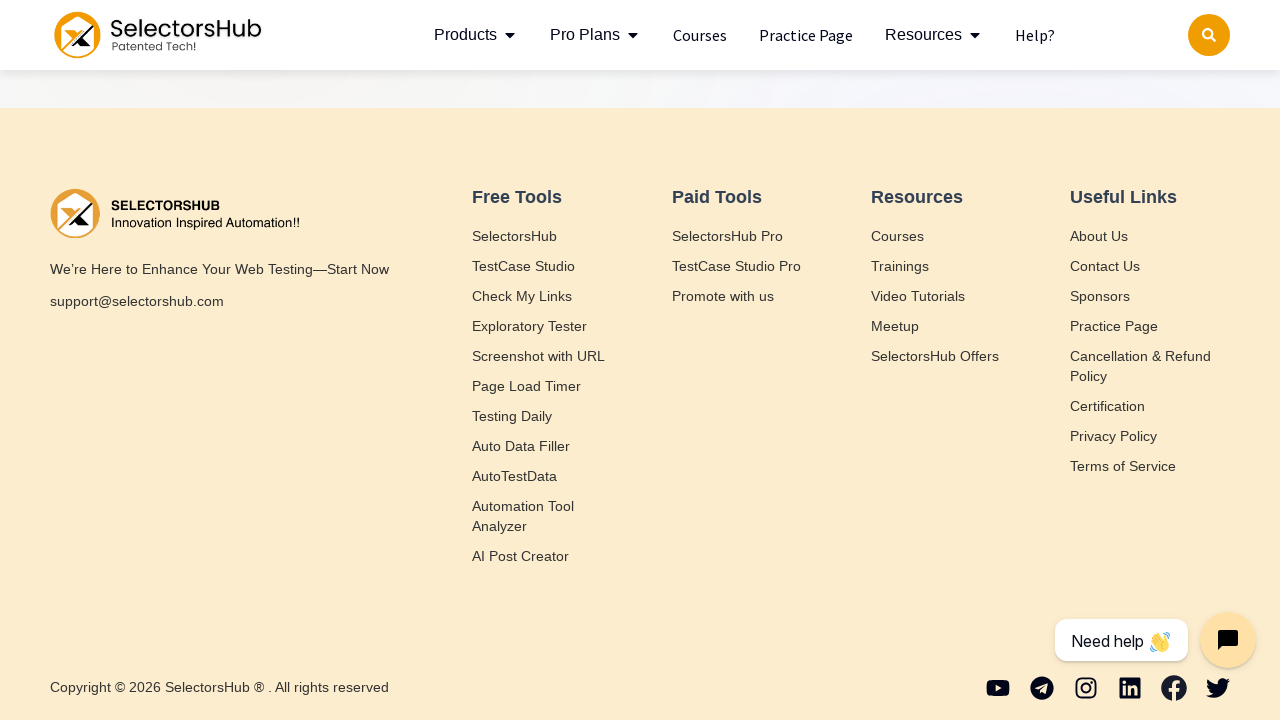